Tests that the email field is present on the login page

Starting URL: https://cannatrader-frontend.vercel.app/home

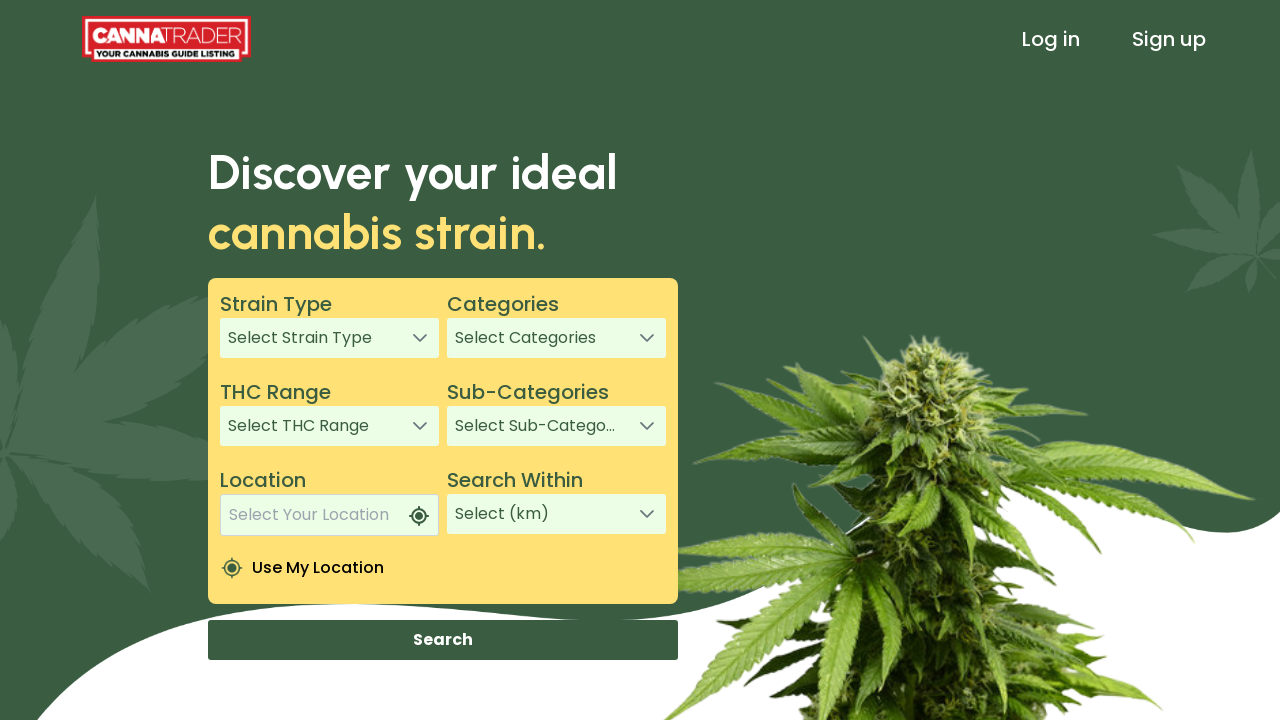

Clicked sign in link in header at (1051, 39) on xpath=/html/body/app-root/app-header/div[1]/header/div[3]/a[1]
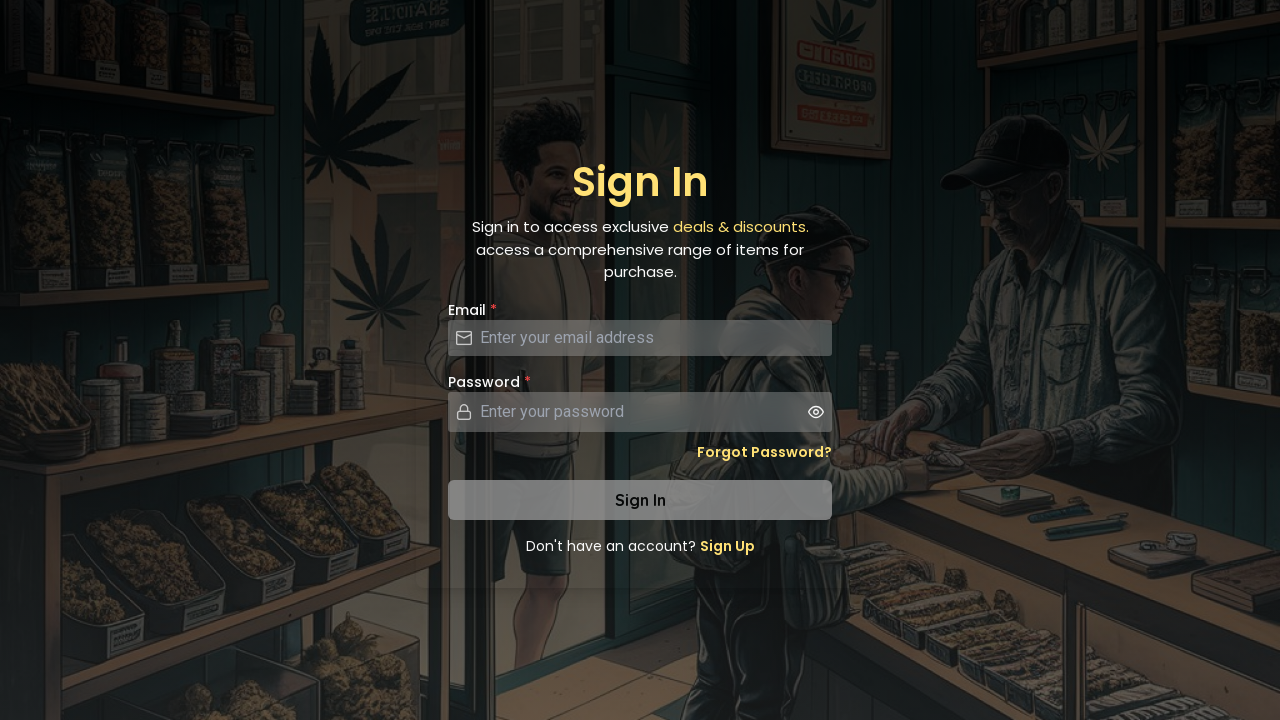

Located email field element
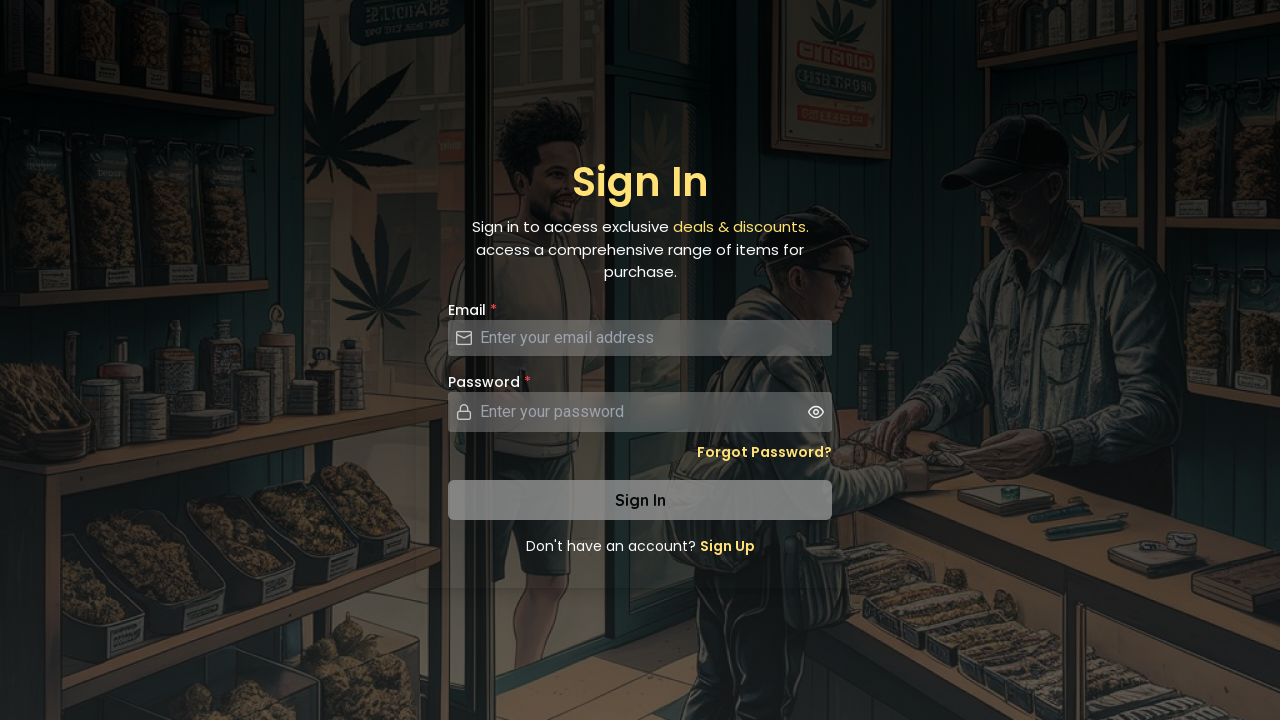

Verified email field is visible on login page
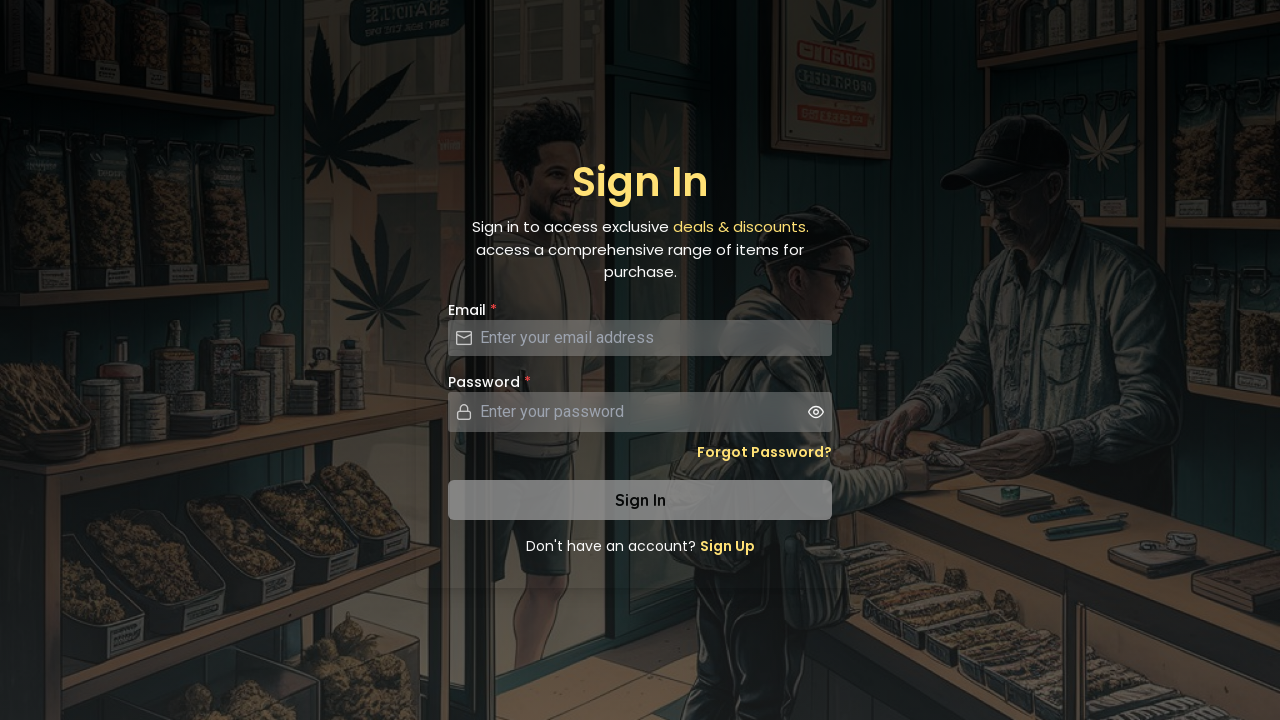

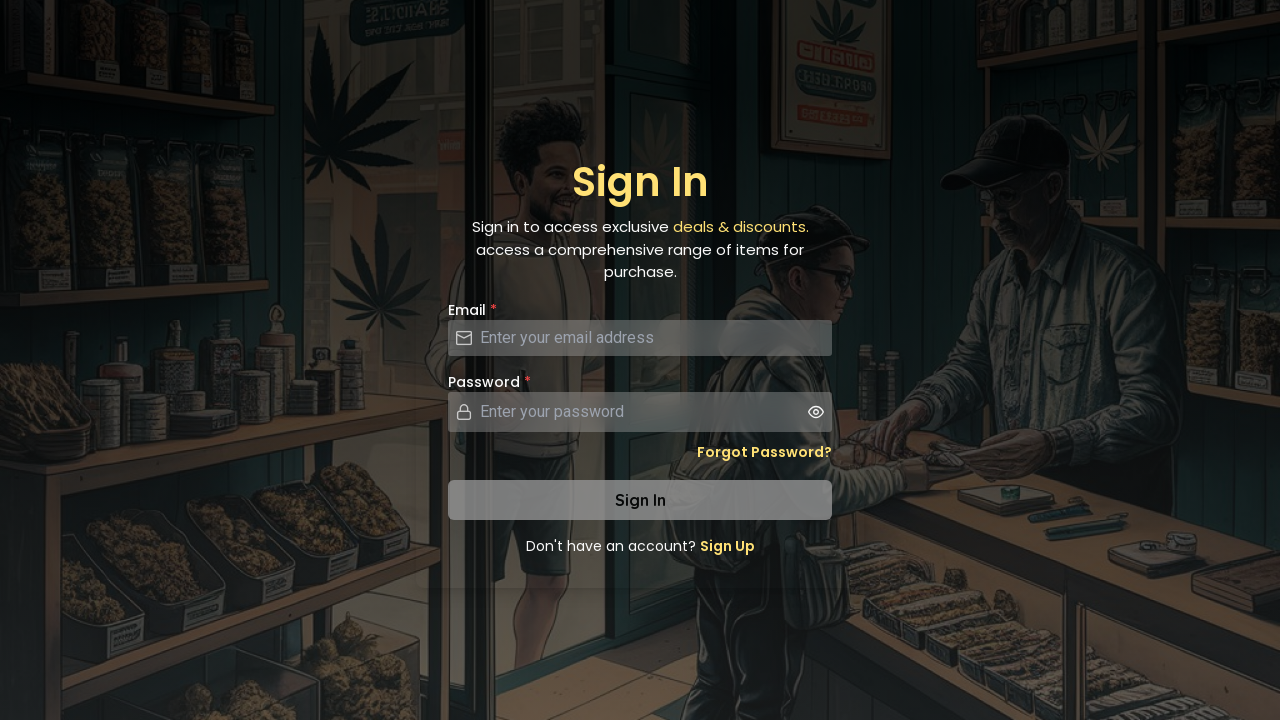